Tests valid login scenario by logging in with standard user credentials and verifying successful navigation to the main page

Starting URL: https://www.saucedemo.com

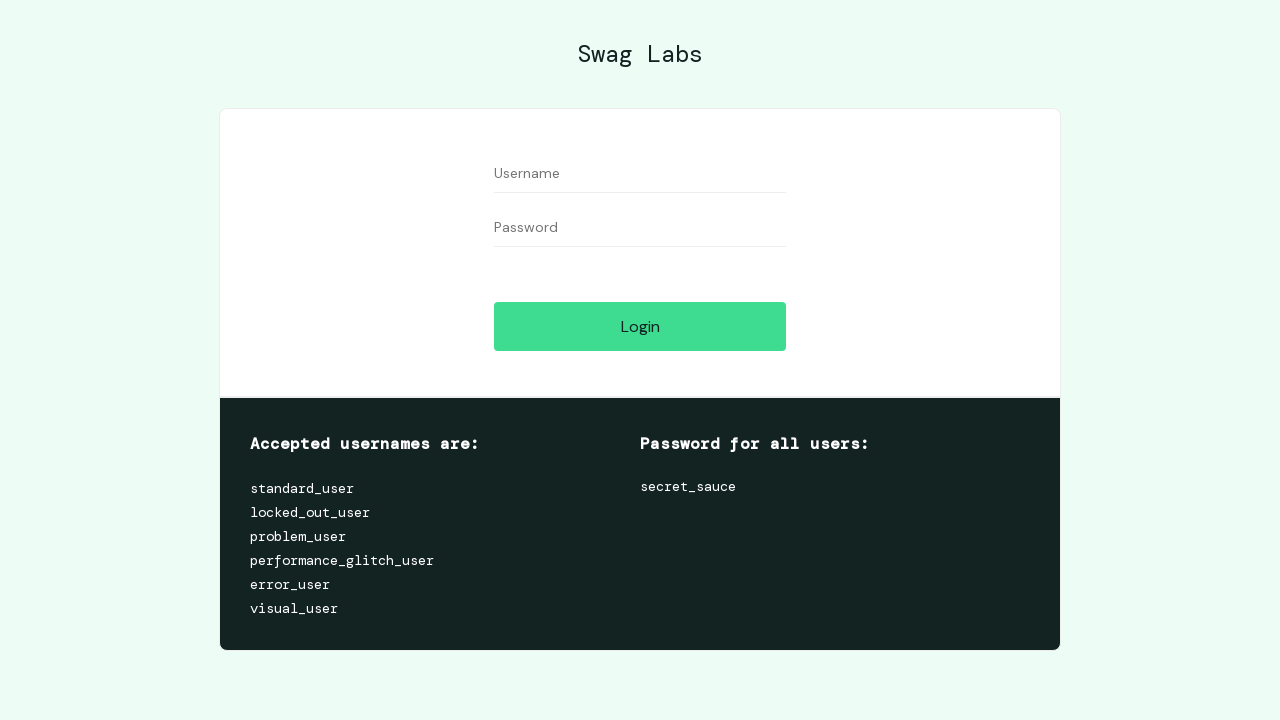

Username field became visible
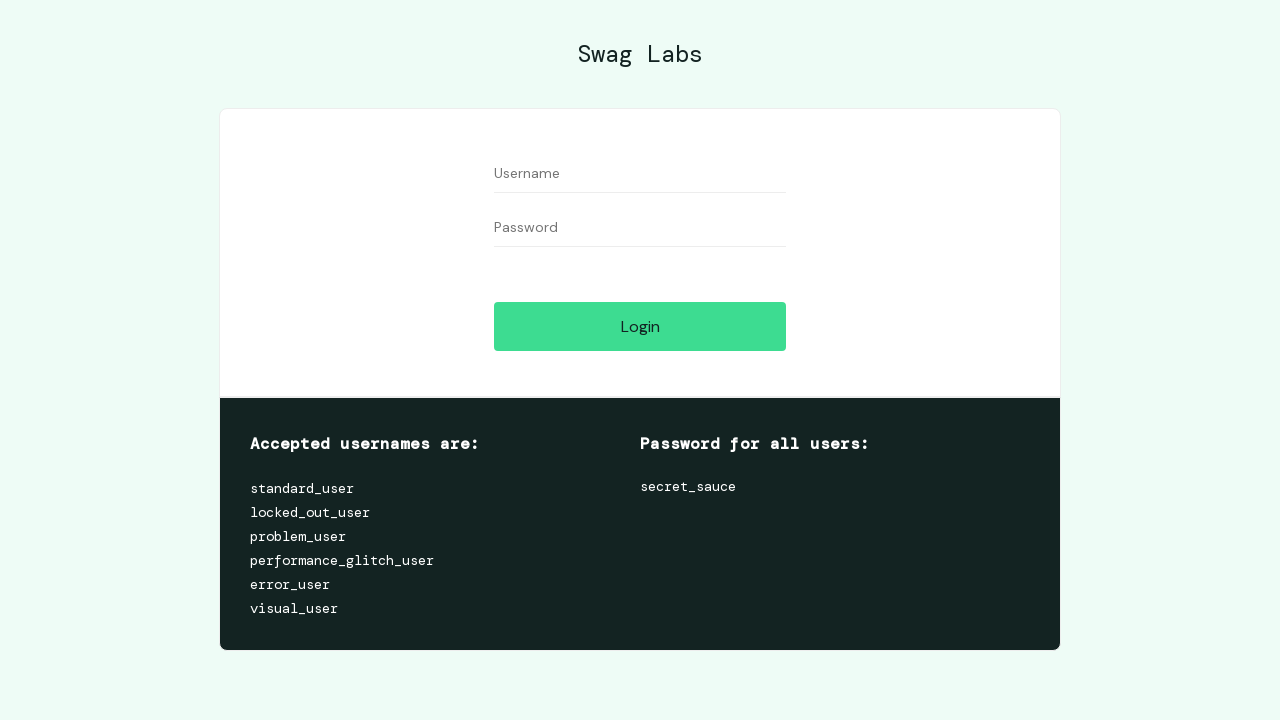

Filled username field with 'standard_user' on #user-name
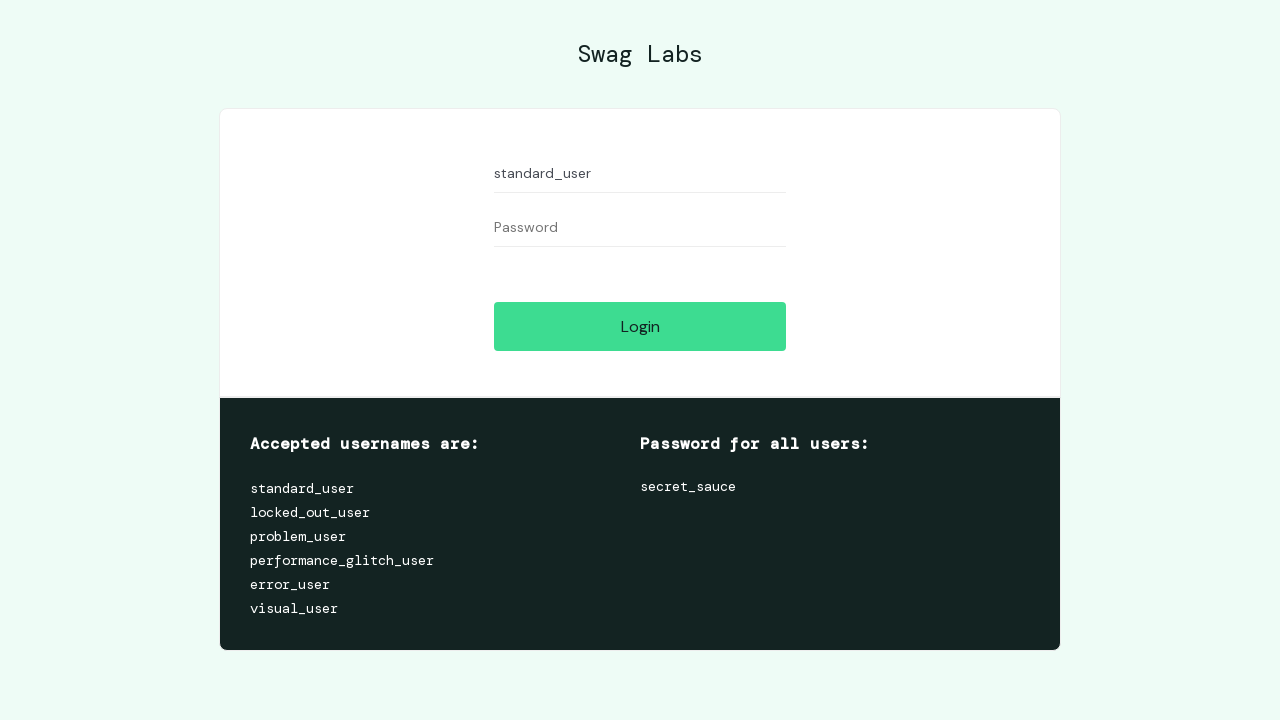

Password field became visible
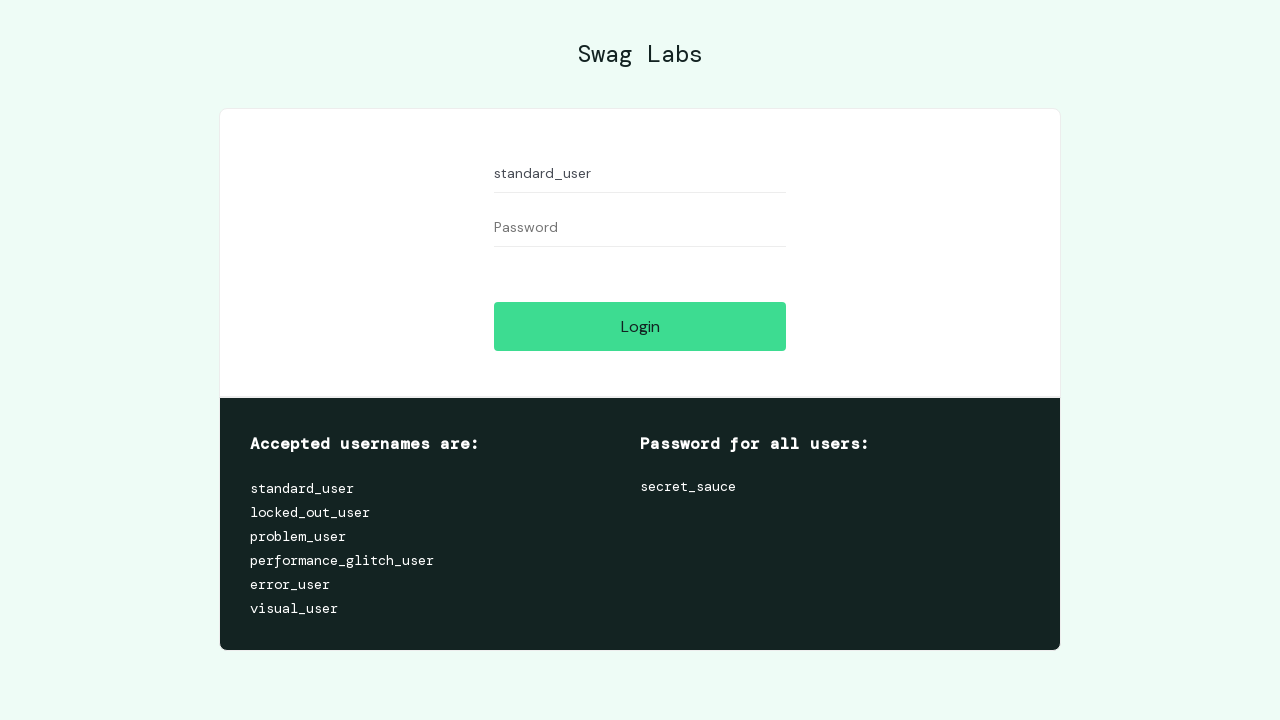

Filled password field with 'secret_sauce' on #password
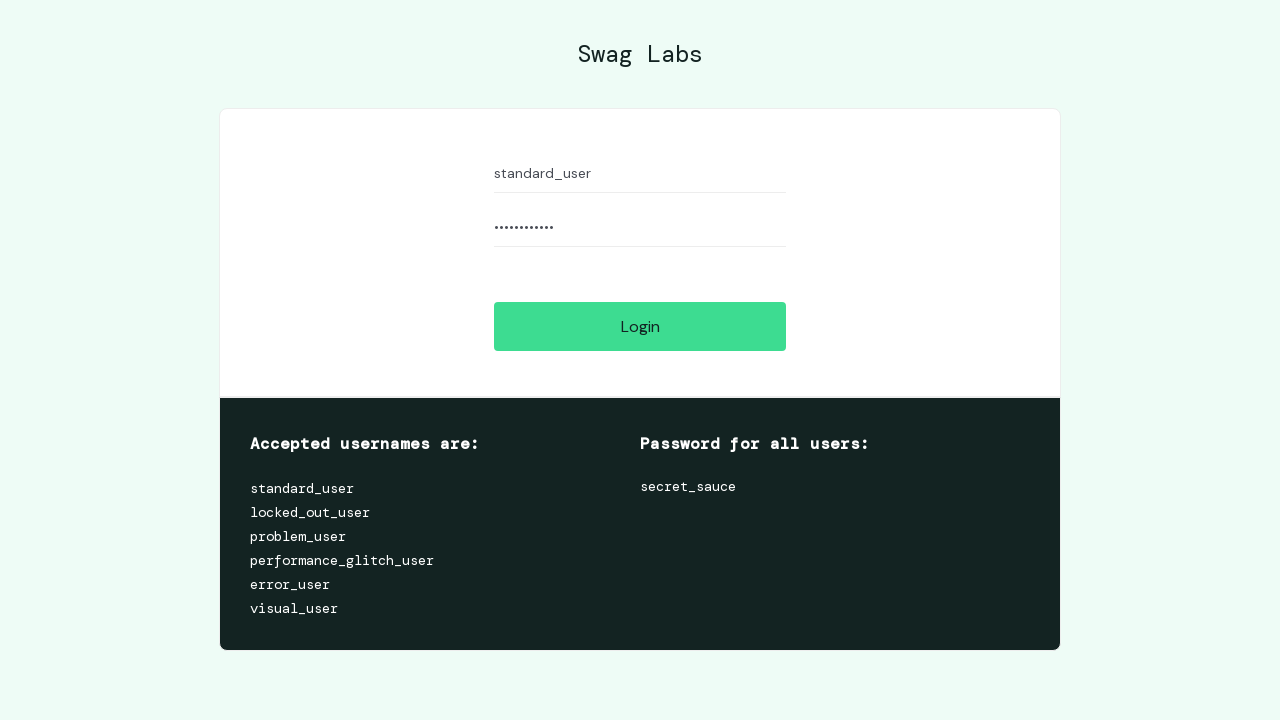

Clicked login button at (640, 326) on #login-button
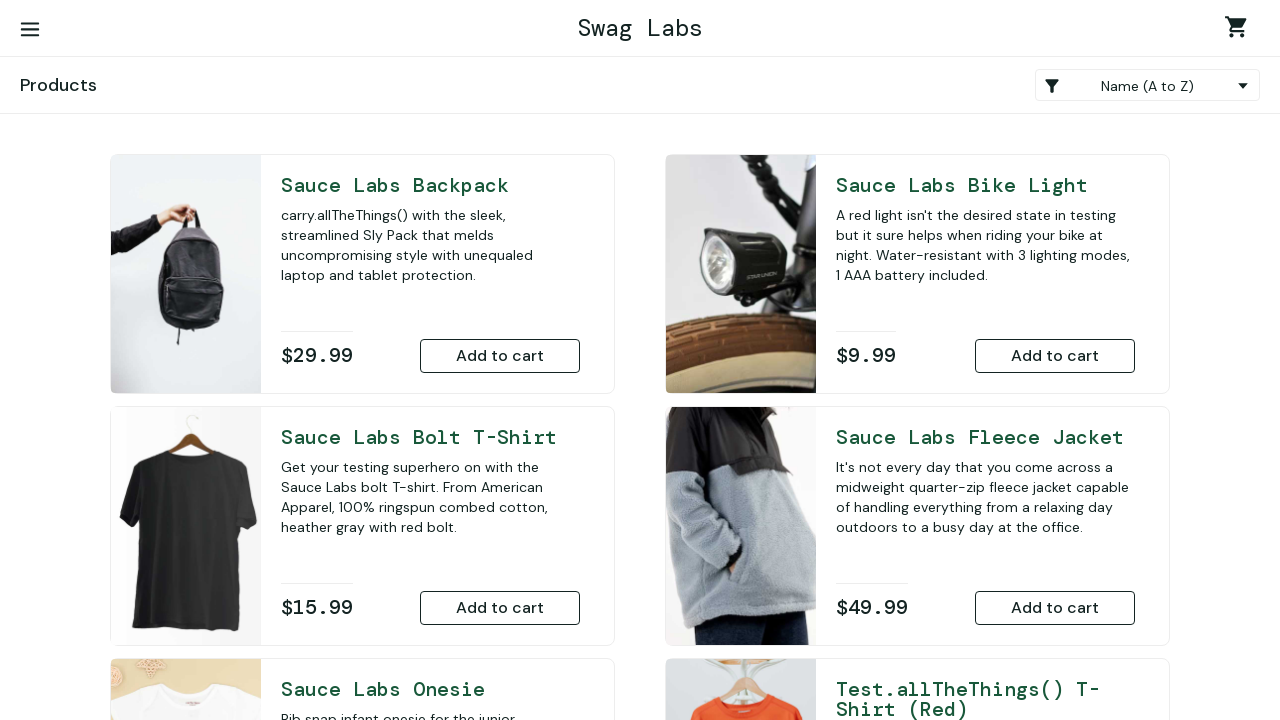

Header logo appeared after successful login
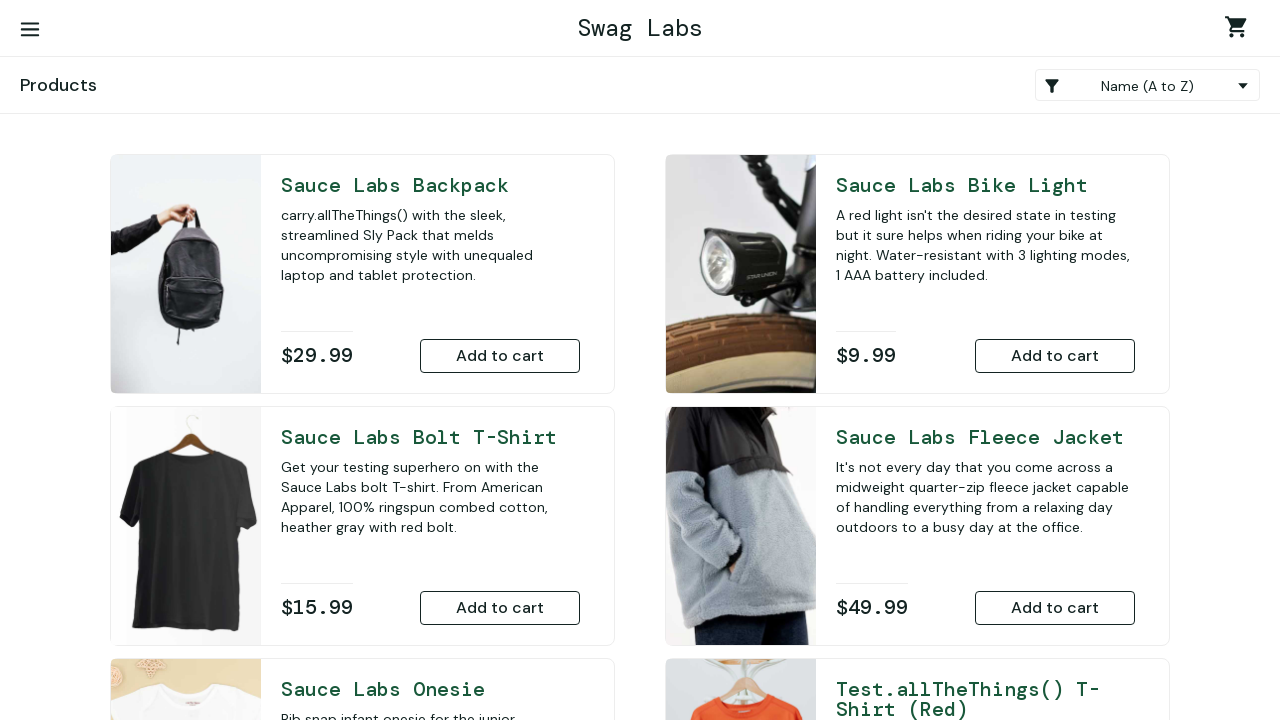

Verified header logo displays 'Swag Labs' - login successful
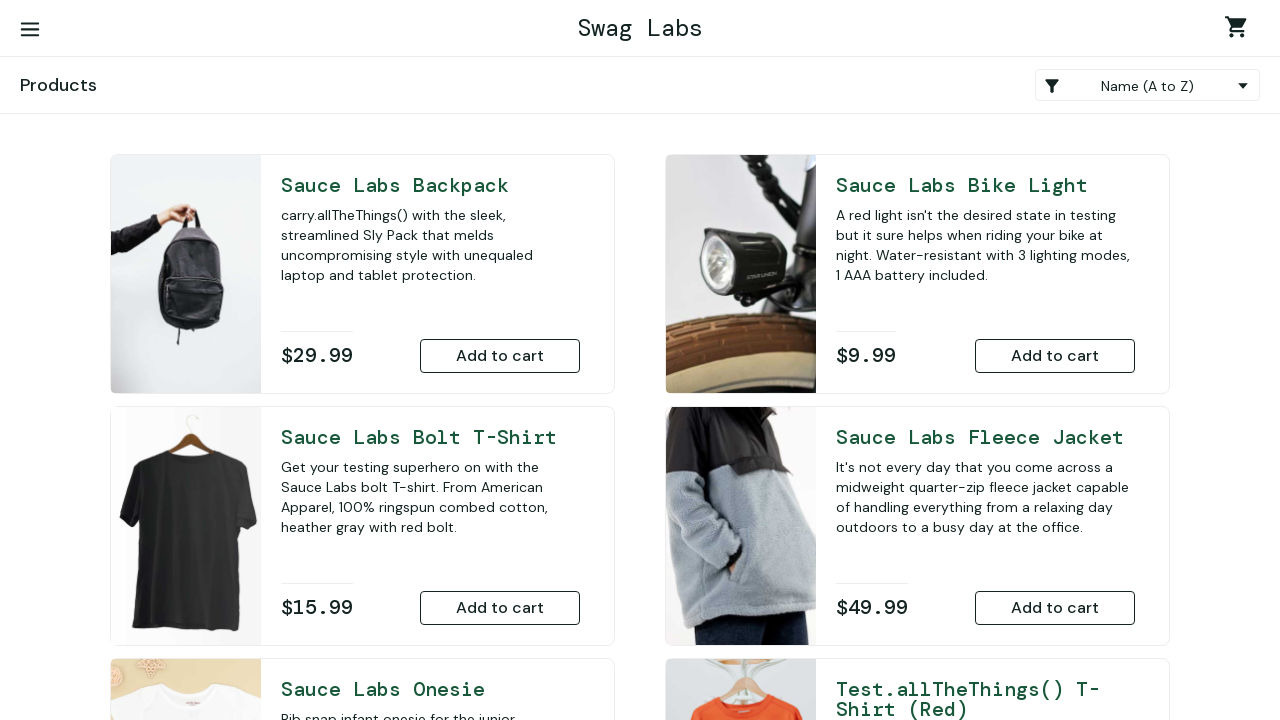

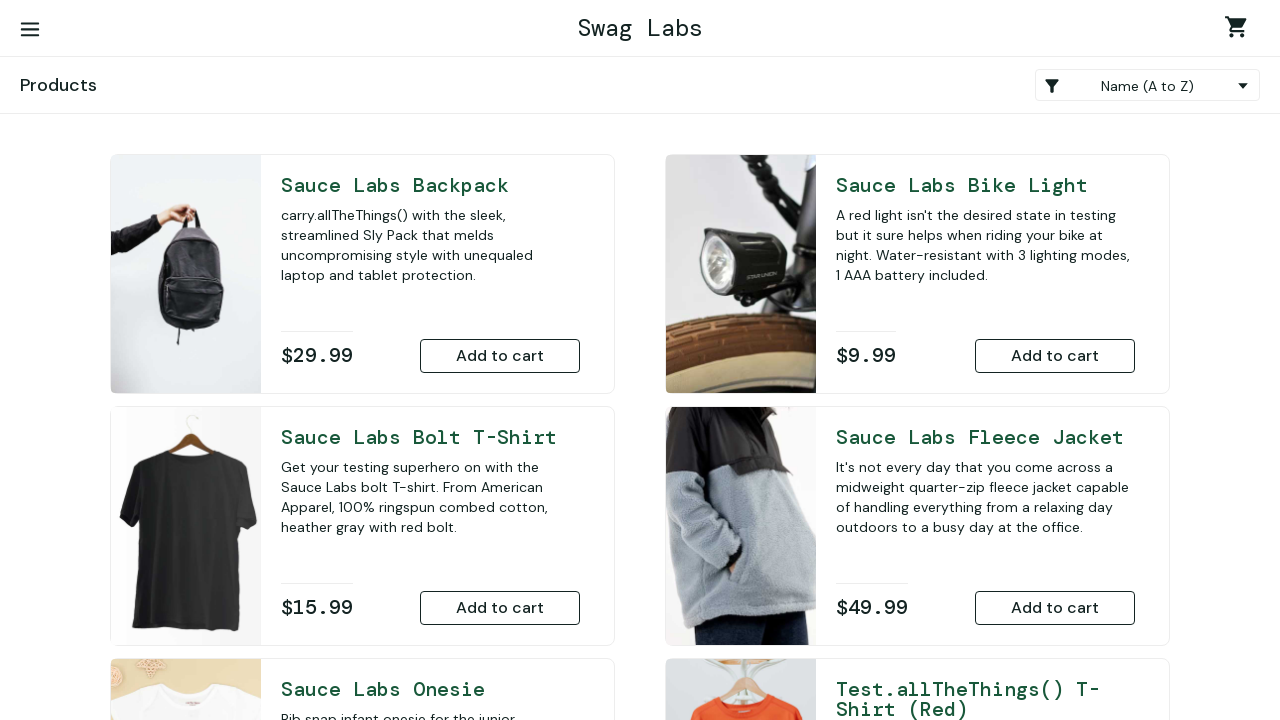